Verifies that Privacy Policy and Terms of Service links open in new tabs and display correct content

Starting URL: https://crio-qkart-frontend-qa.vercel.app/

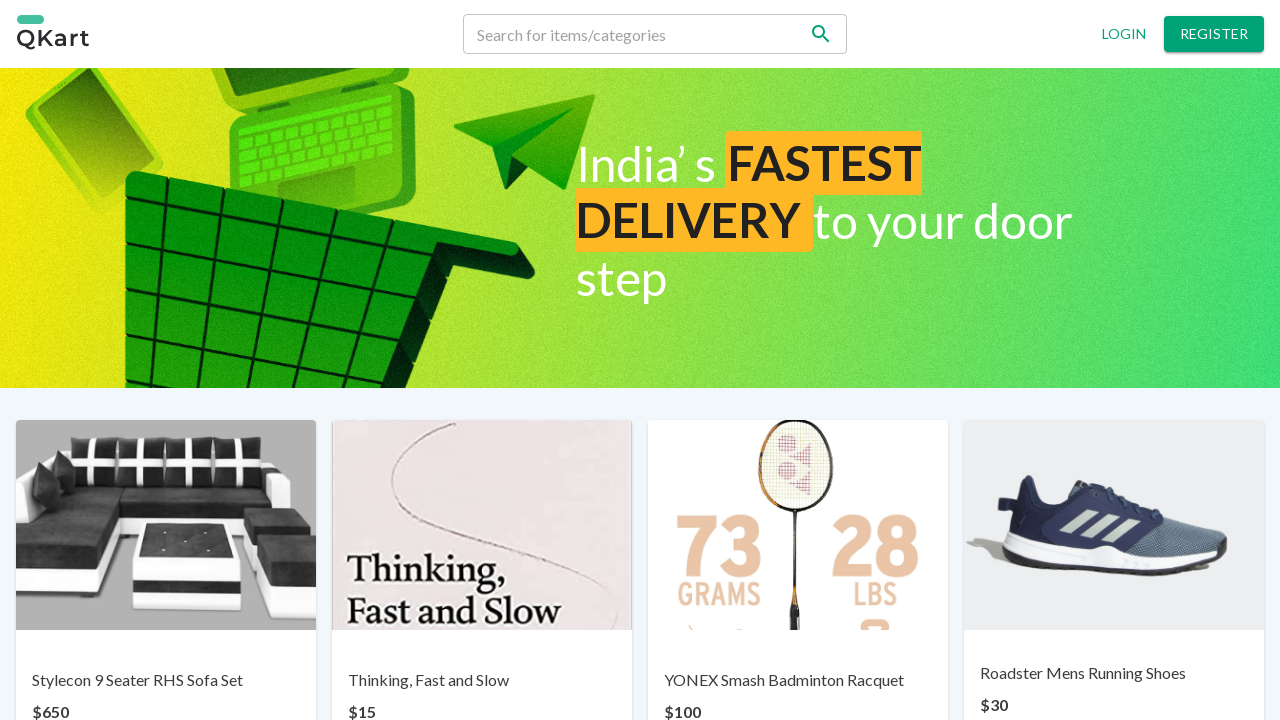

Scrolled to footer of the page
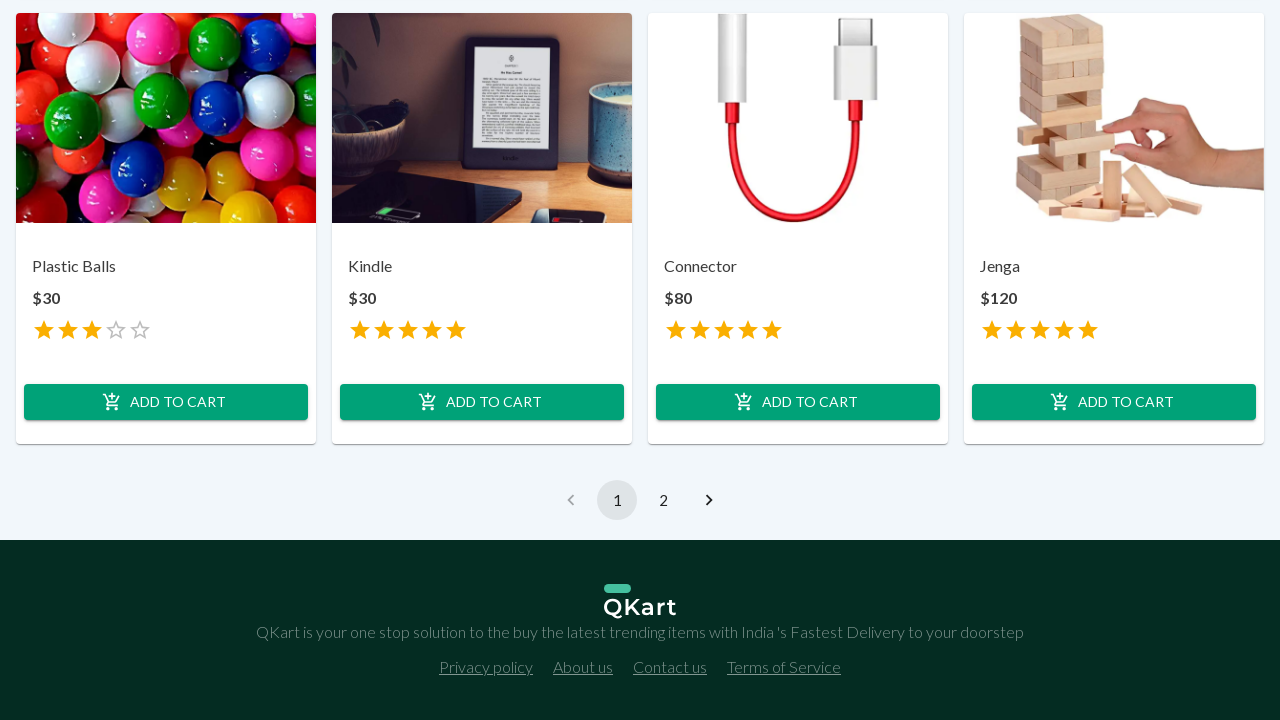

Clicked Privacy Policy link at (486, 667) on a:has-text('Privacy policy')
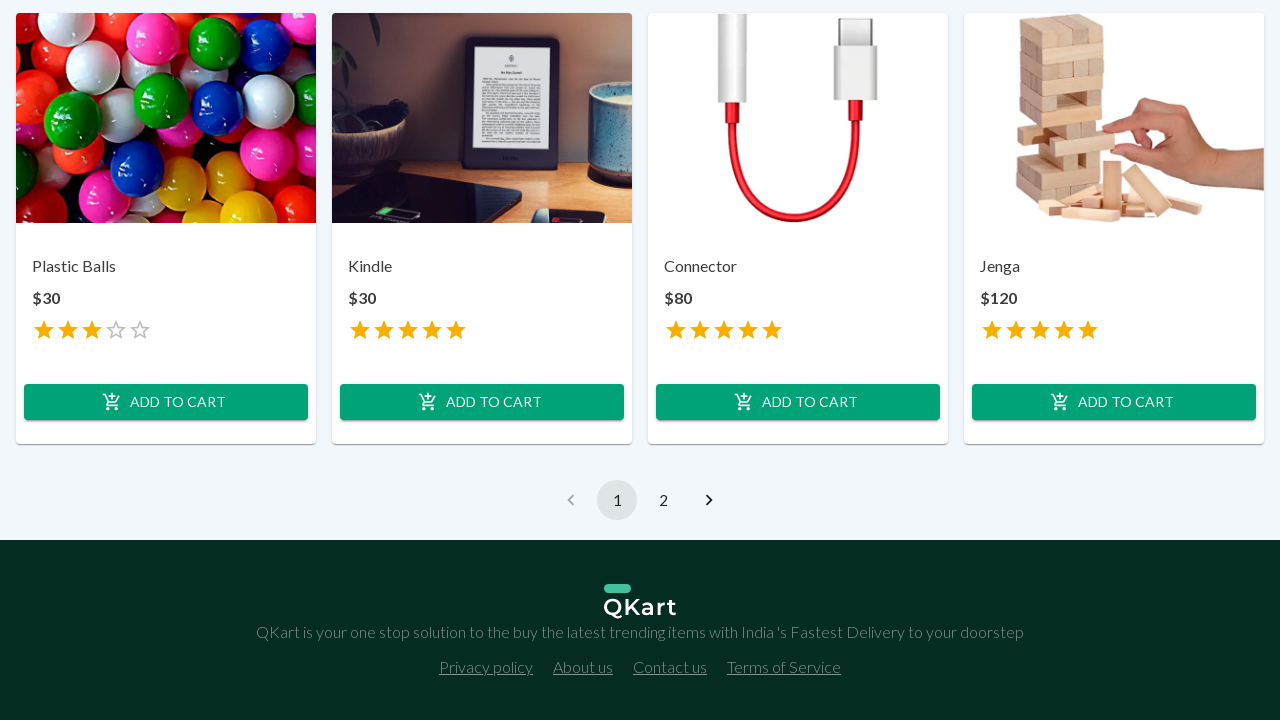

Privacy Policy page loaded in new tab
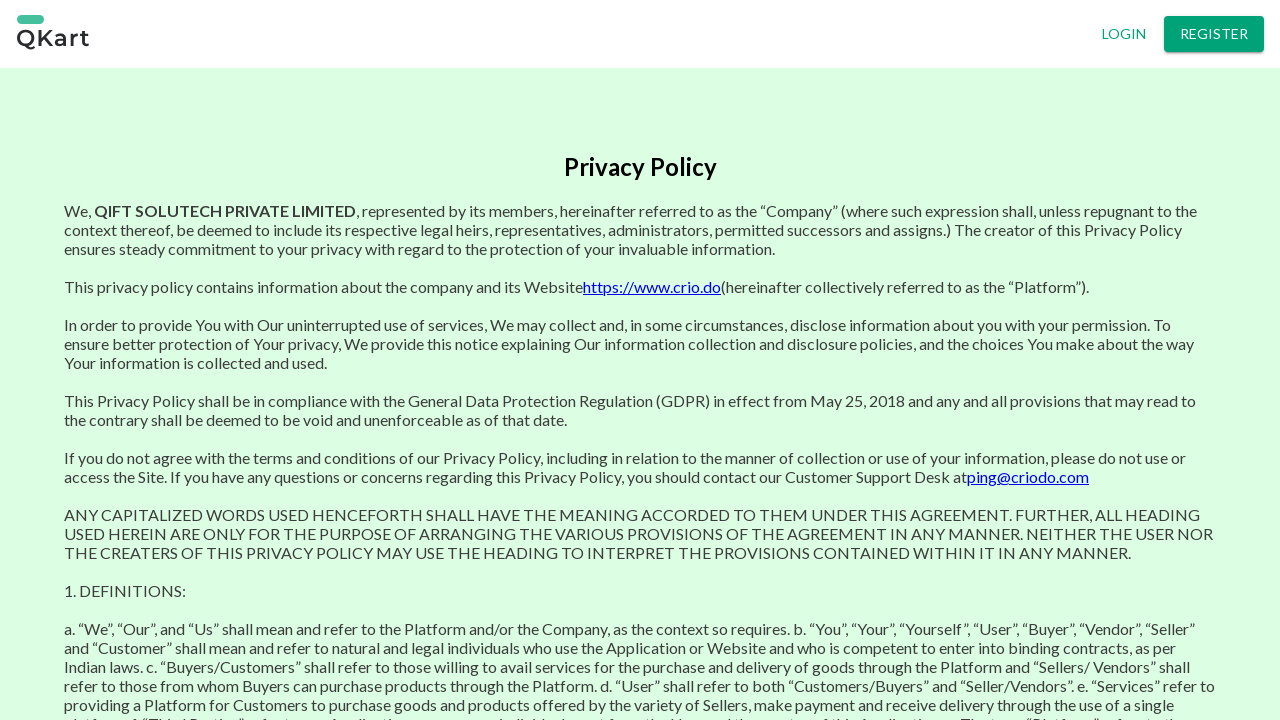

Privacy Policy heading verified on new page
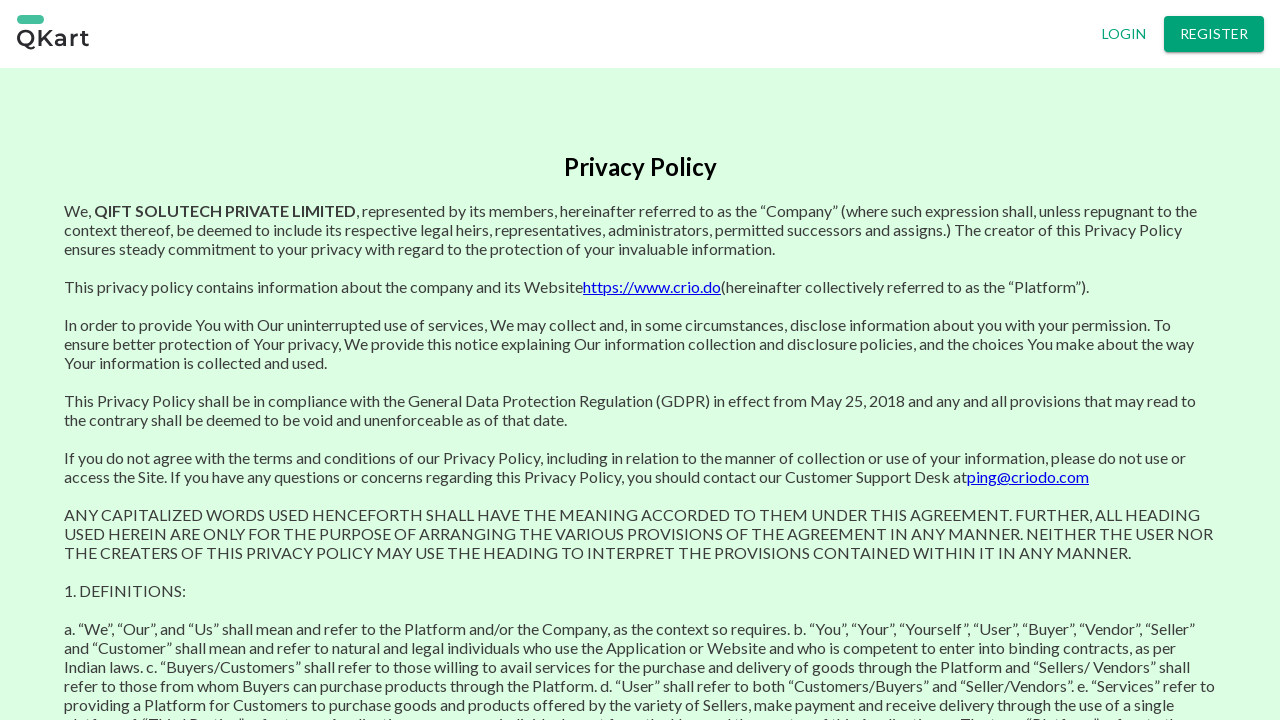

Closed Privacy Policy tab
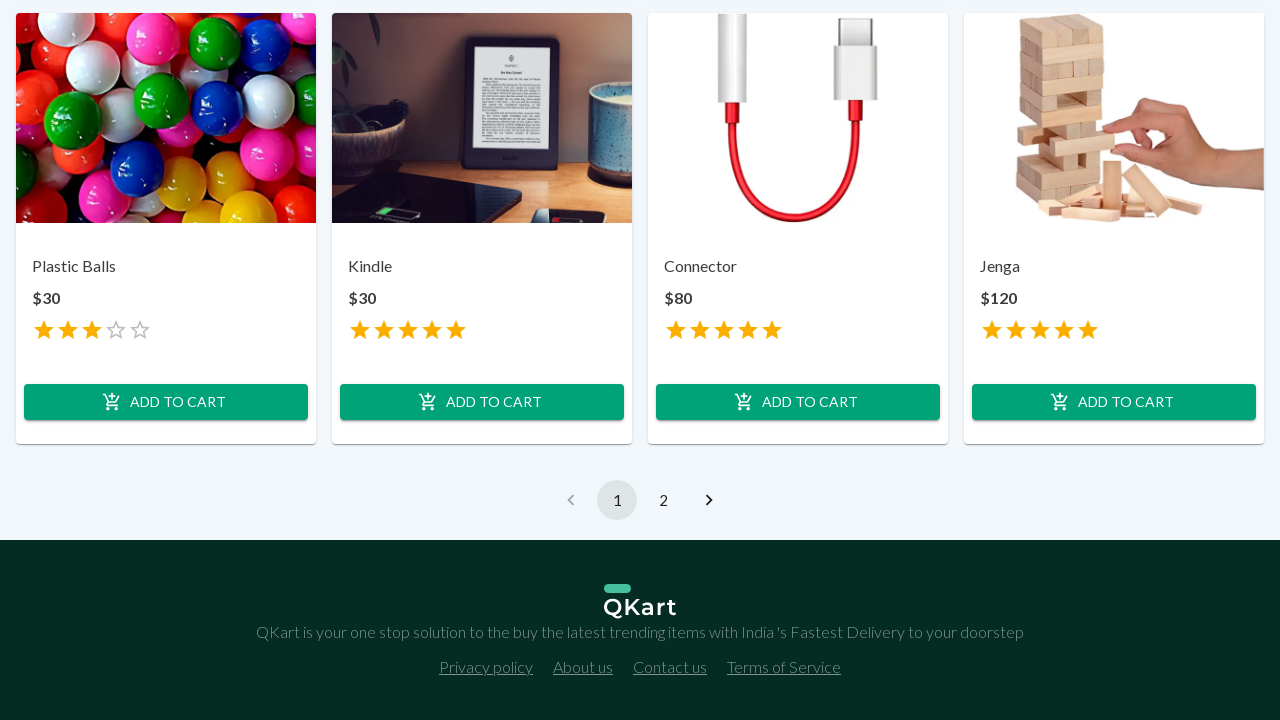

Scrolled to footer of the page again
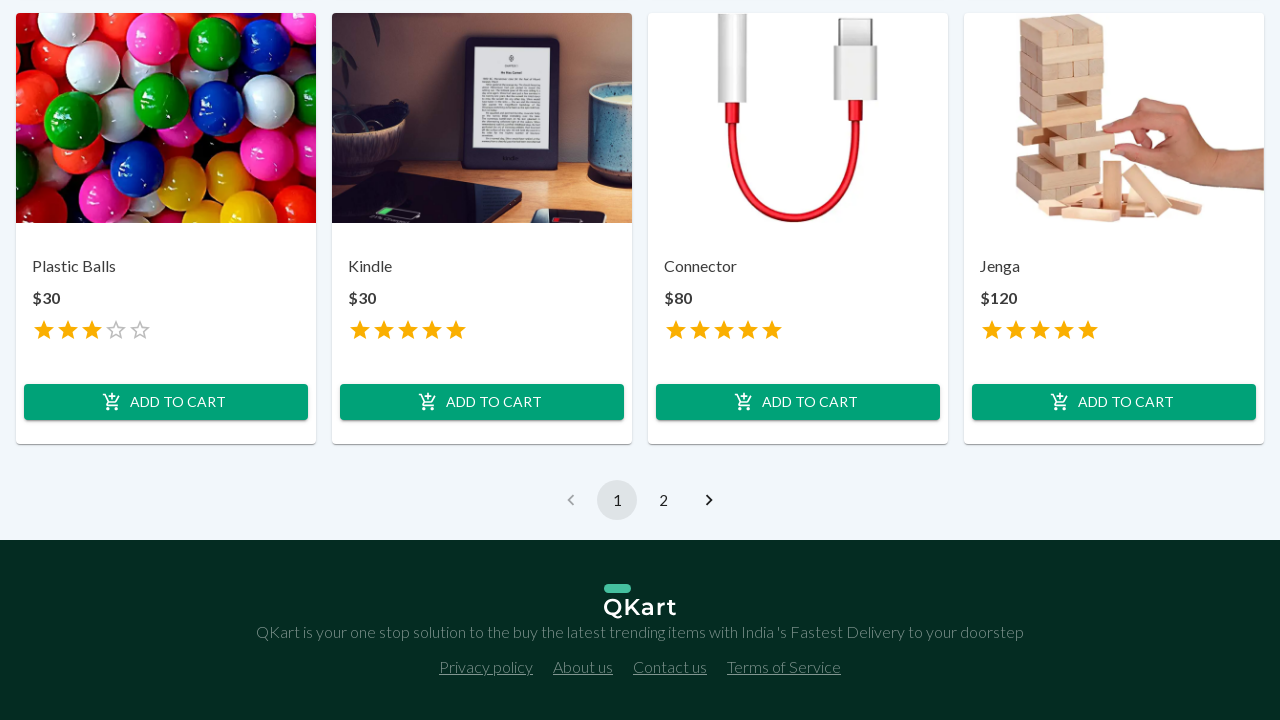

Clicked Terms of Service link at (784, 667) on a:has-text('Terms of Service')
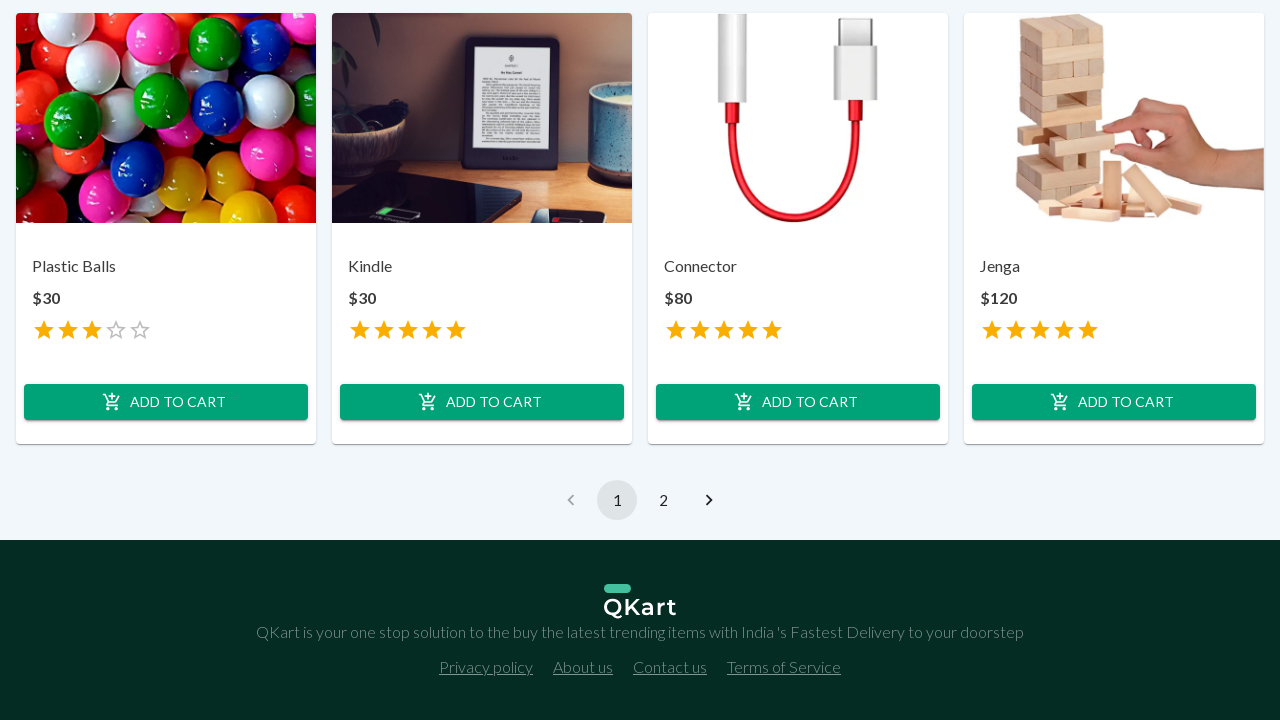

Terms of Service page loaded in new tab
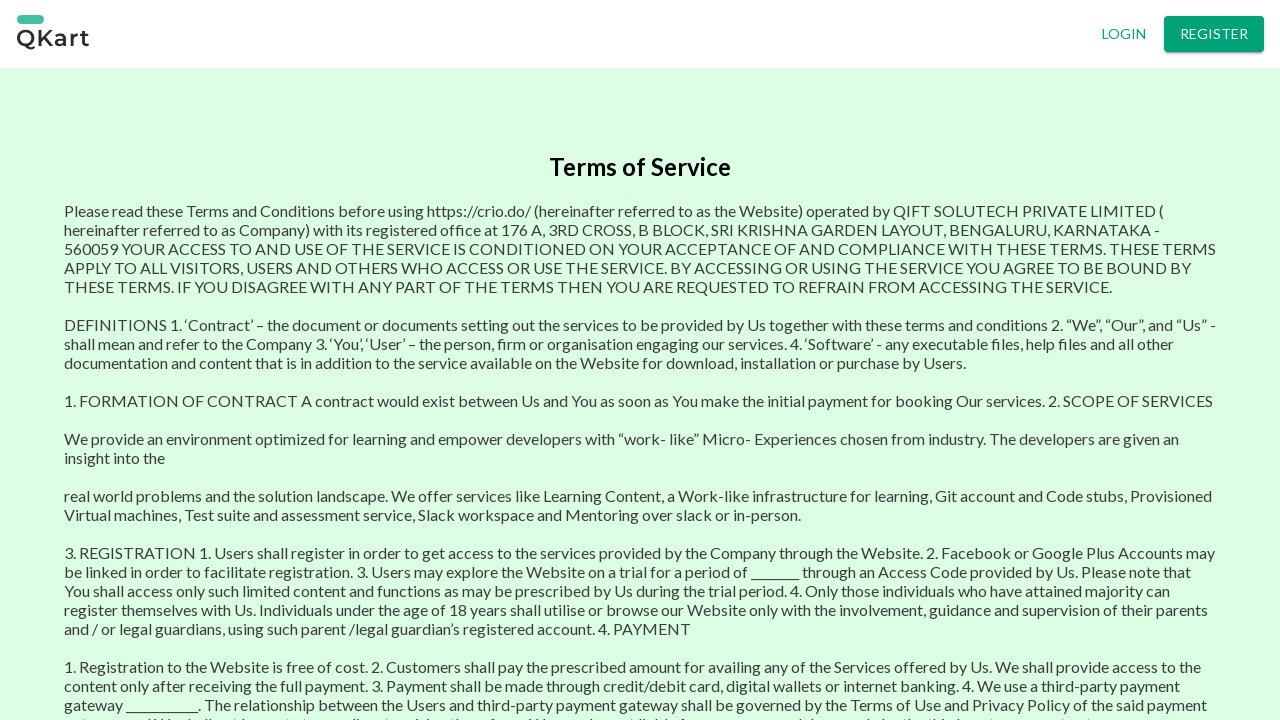

Terms of Service heading verified on new page
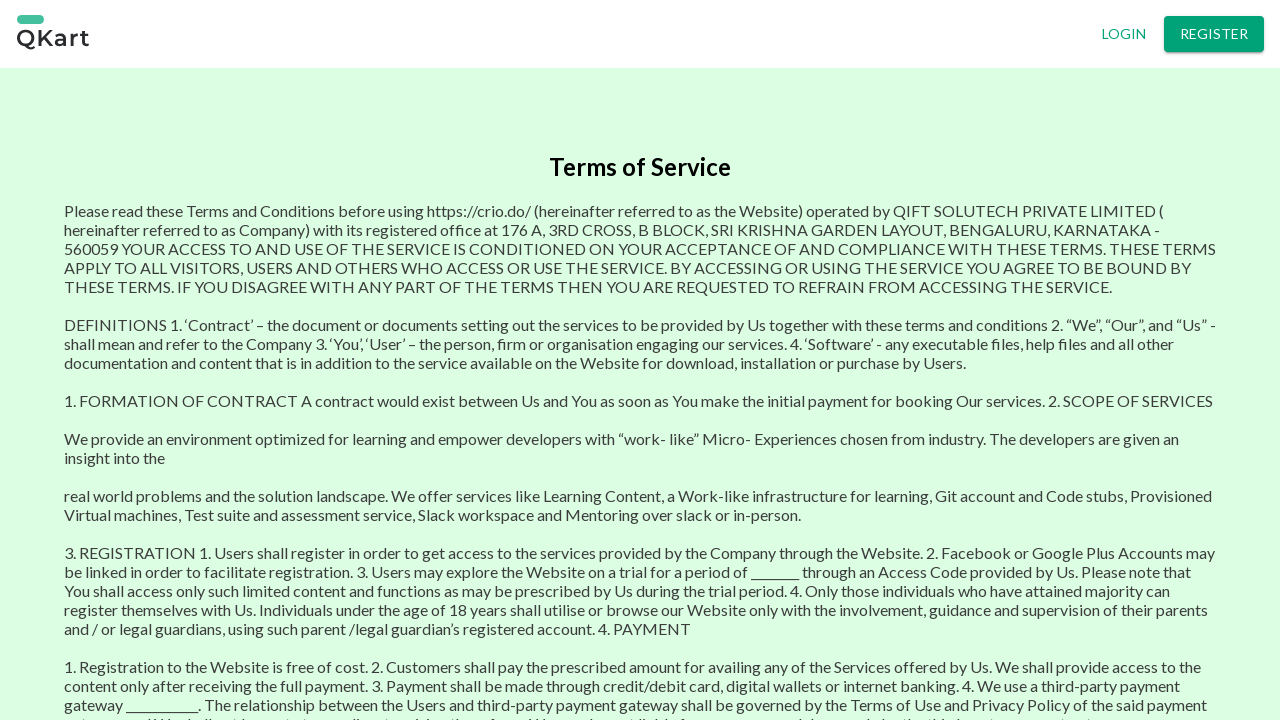

Closed Terms of Service tab
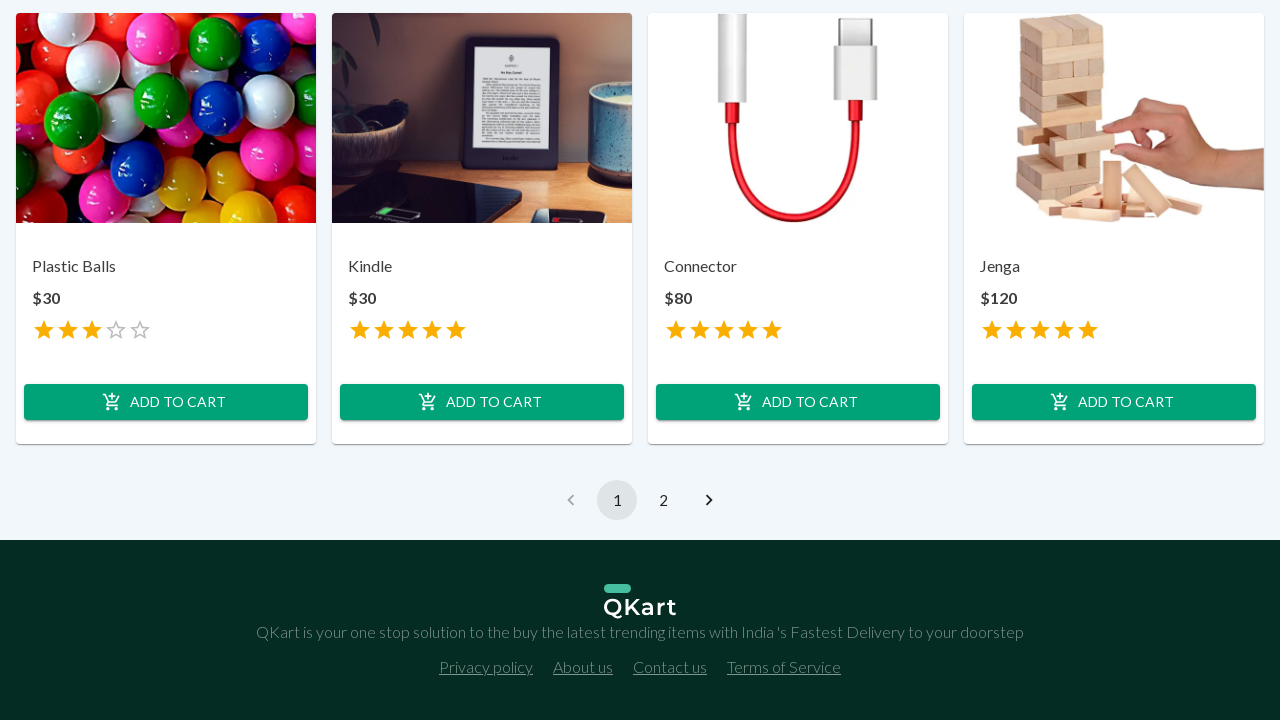

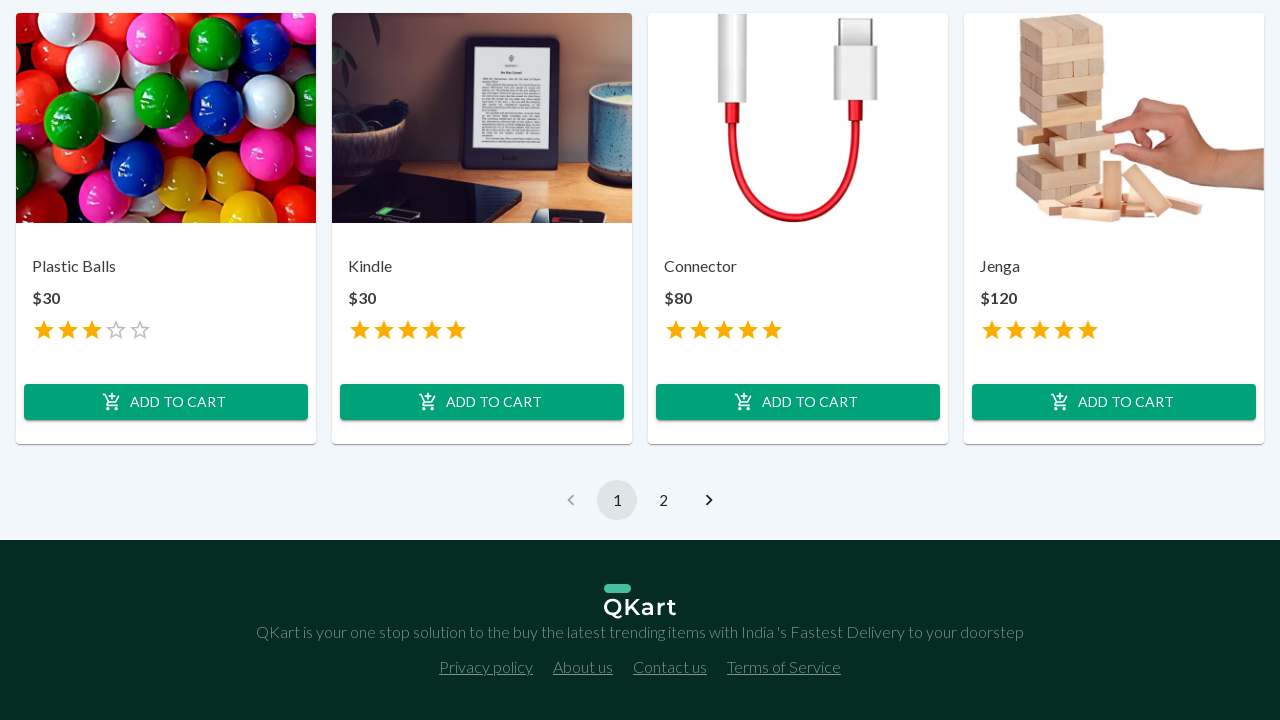